Comprehensive test of various web elements including radio buttons, dropdowns, checkboxes, alerts, window switching, iframes, and mouse hover actions on a practice automation page

Starting URL: https://rahulshettyacademy.com/AutomationPractice/

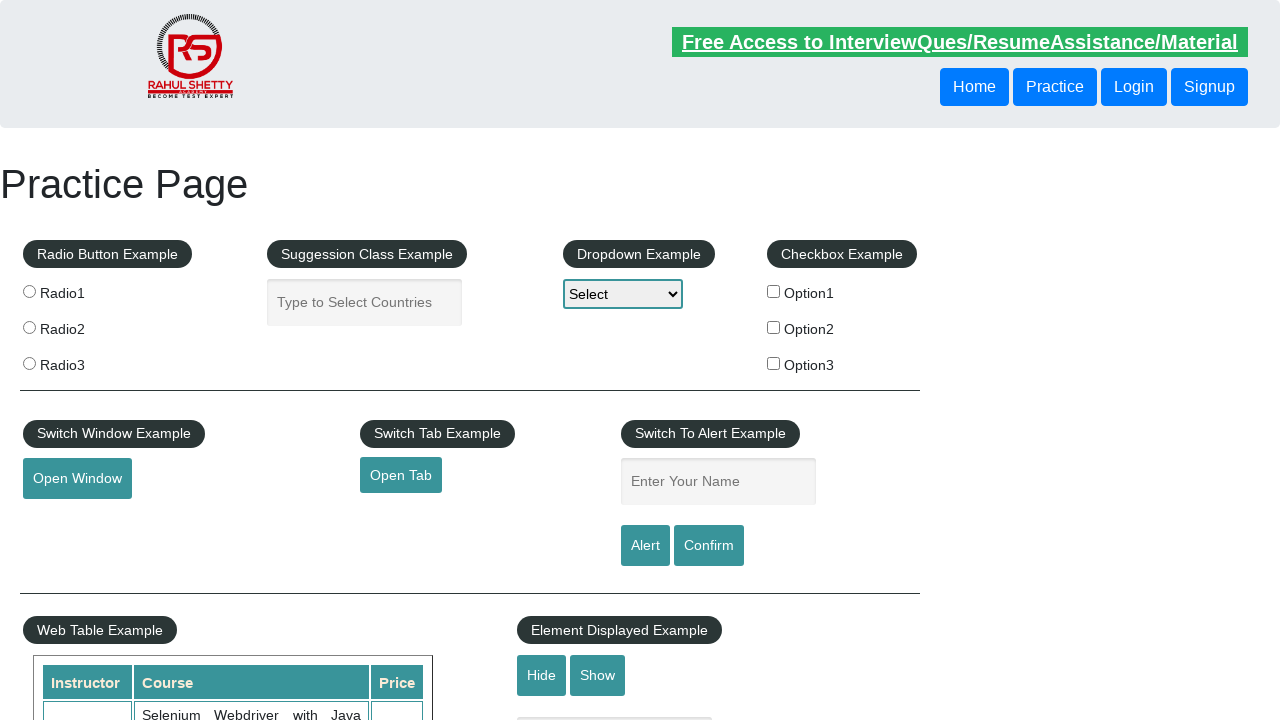

Selected radio button with value 'radio2' at (29, 327) on xpath=//input[@value='radio2']
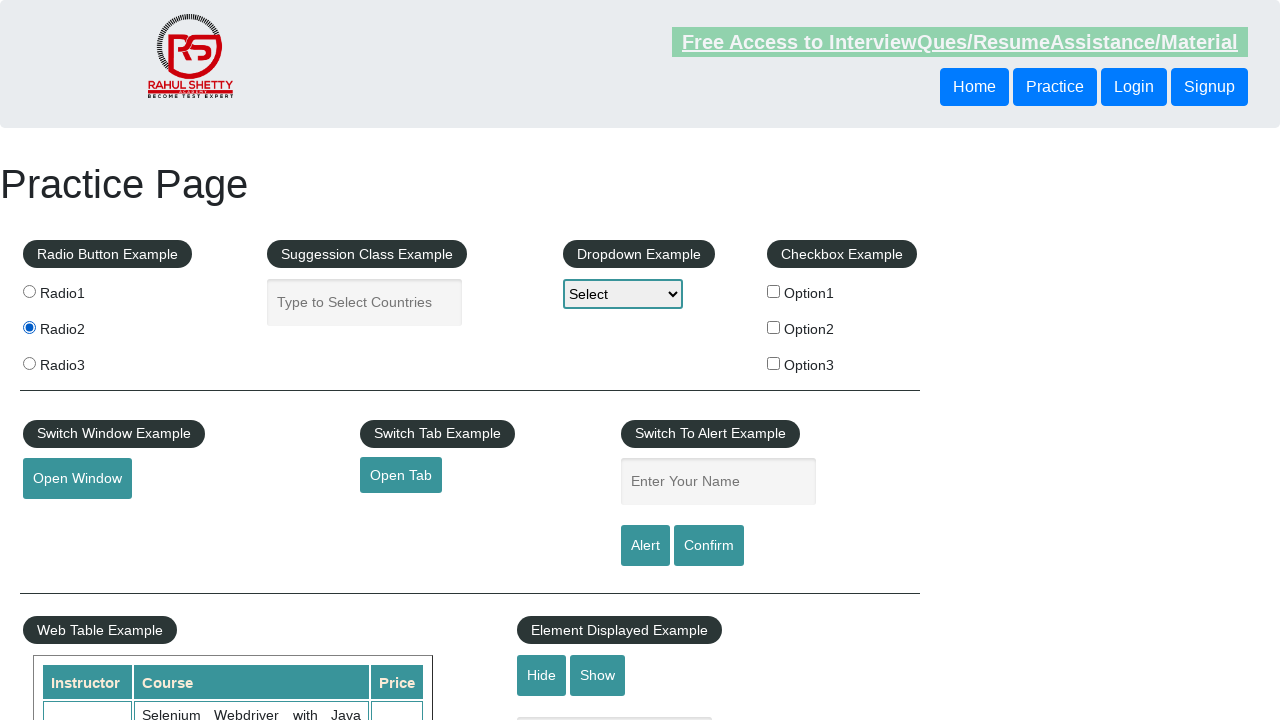

Typed 'In' in autocomplete field on //input[@id='autocomplete']
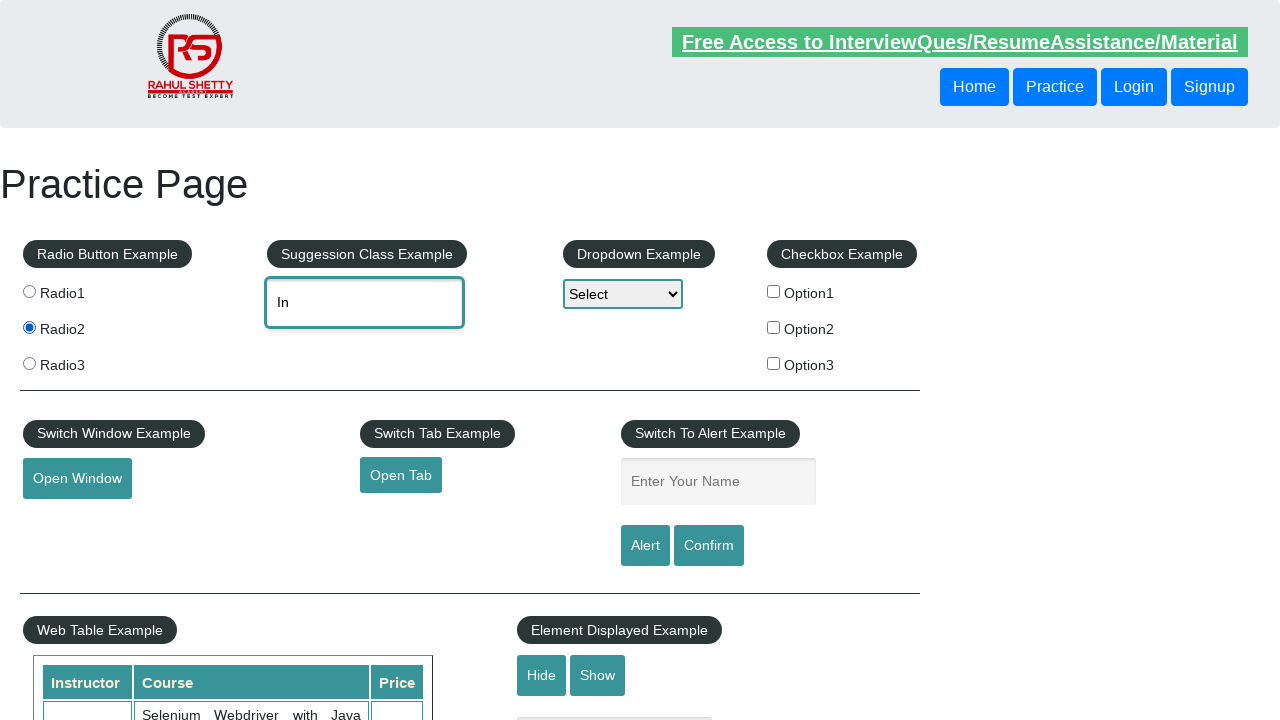

Autocomplete suggestions loaded
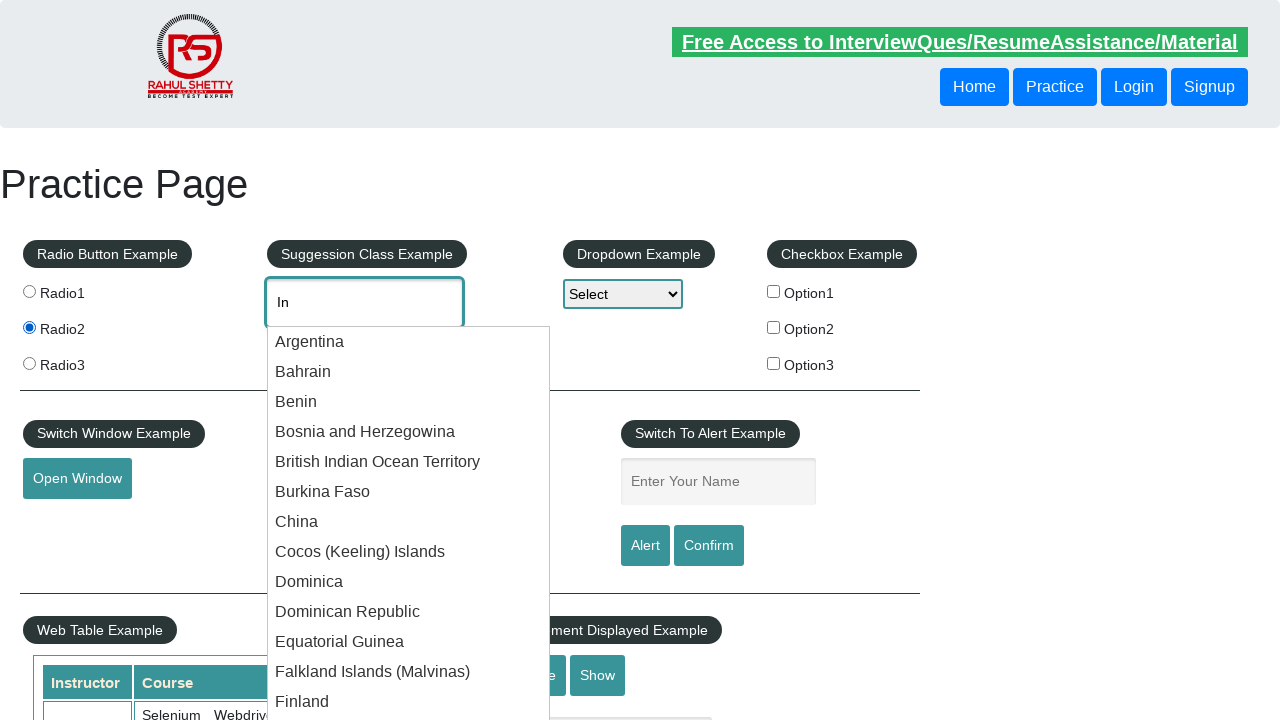

Selected 'India' from autocomplete suggestions at (409, 361) on xpath=//li[@class='ui-menu-item']//div[@class='ui-menu-item-wrapper'] >> nth=15
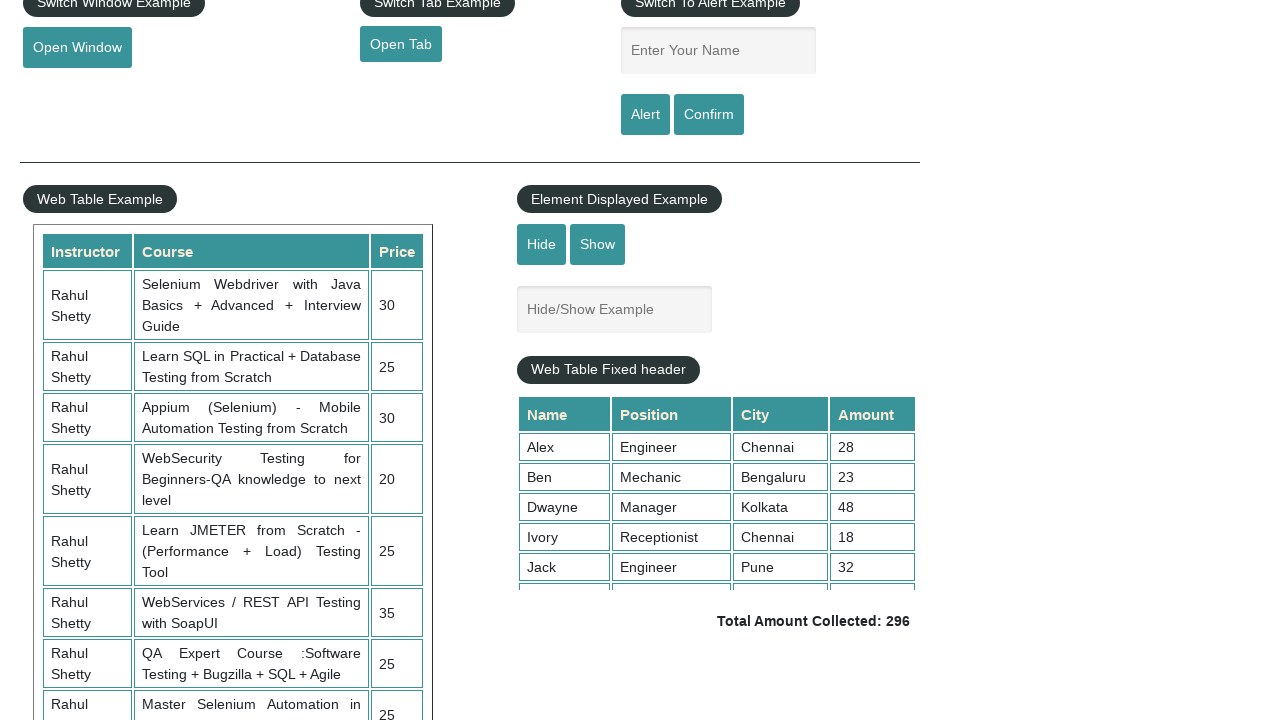

Selected 'option2' from dropdown on //select[@name='dropdown-class-example']
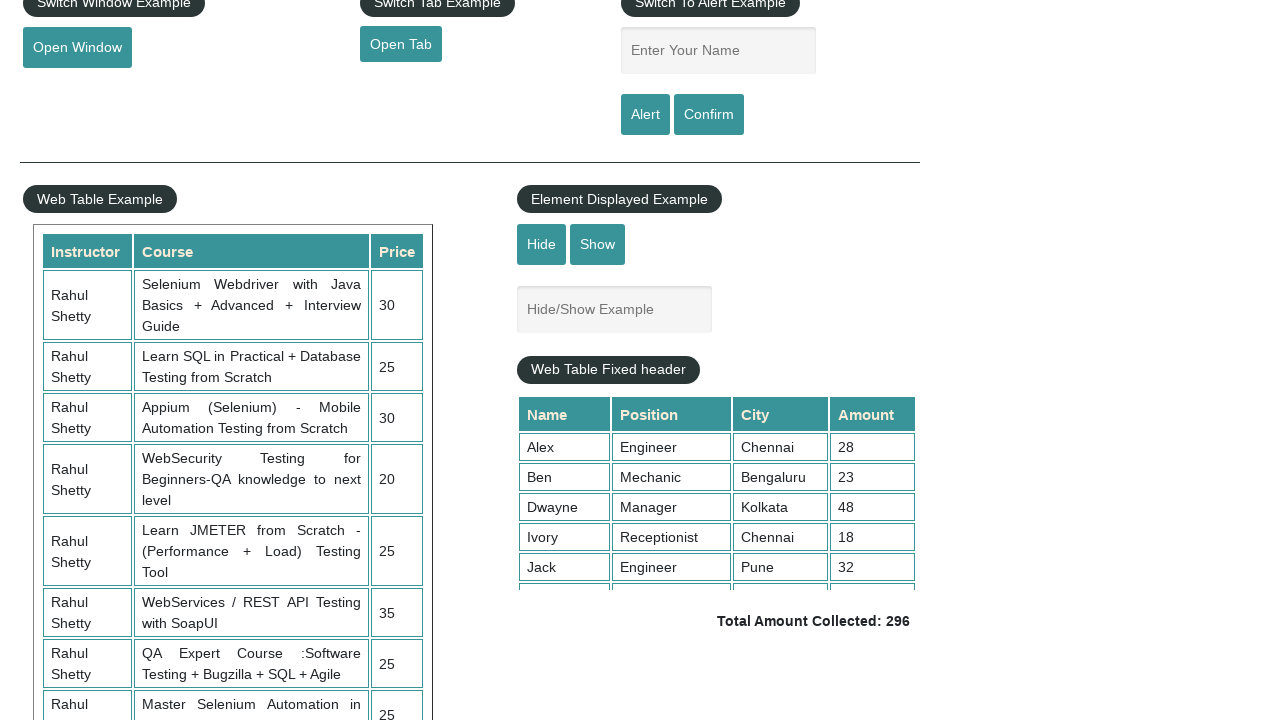

Checked checkbox with value 'option1' at (774, 291) on xpath=//div[@id='checkbox-example']//input[@type='checkbox'] >> nth=0
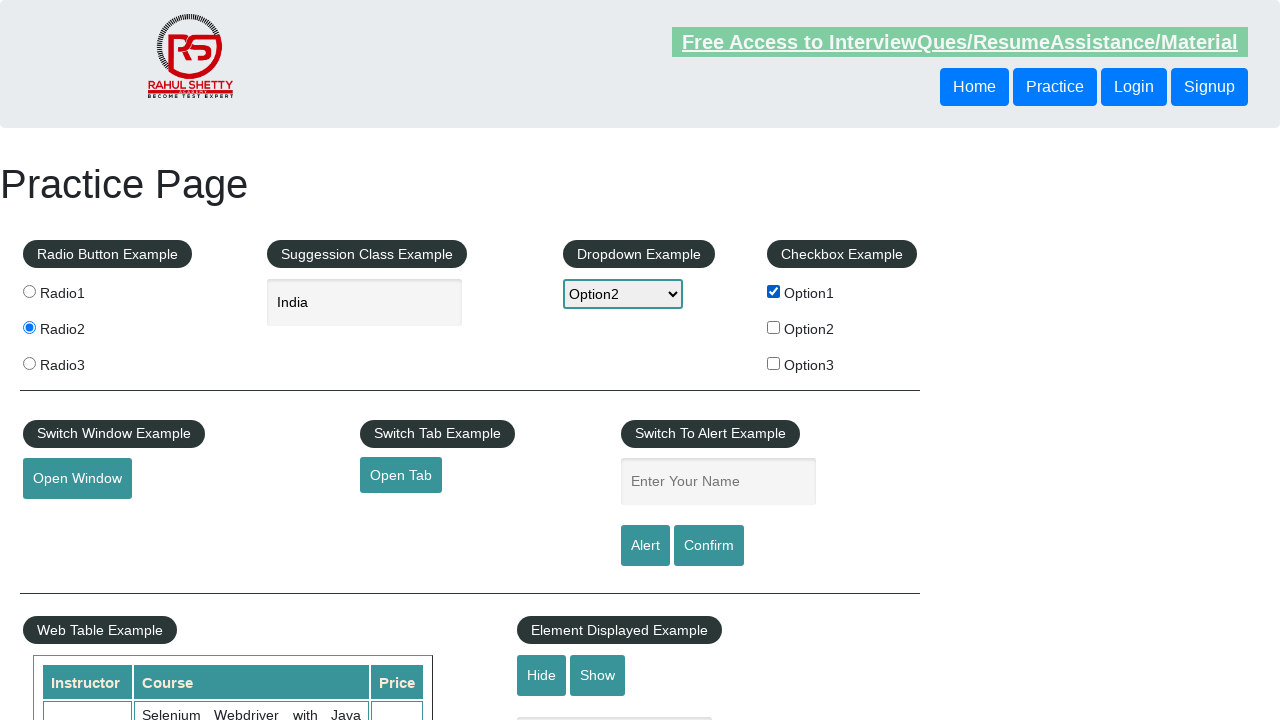

Checked checkbox with value 'option2' at (774, 327) on xpath=//div[@id='checkbox-example']//input[@type='checkbox'] >> nth=1
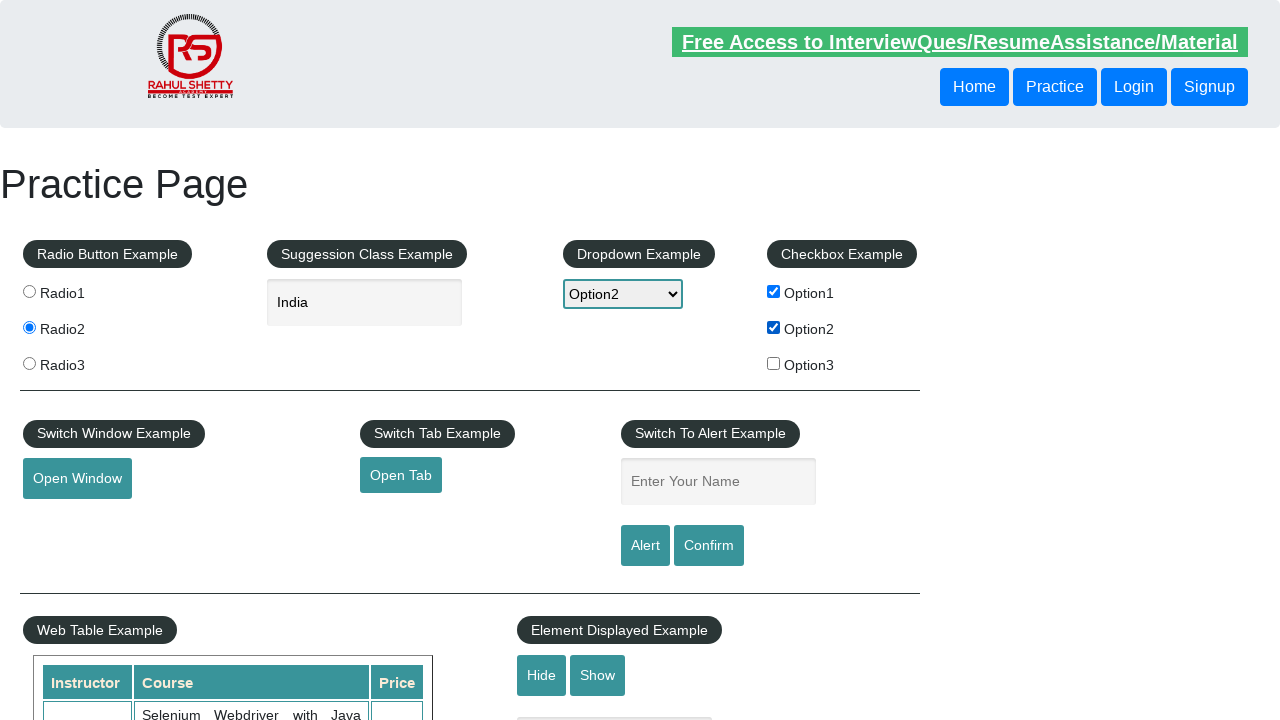

Opened new window at (77, 479) on #openwindow
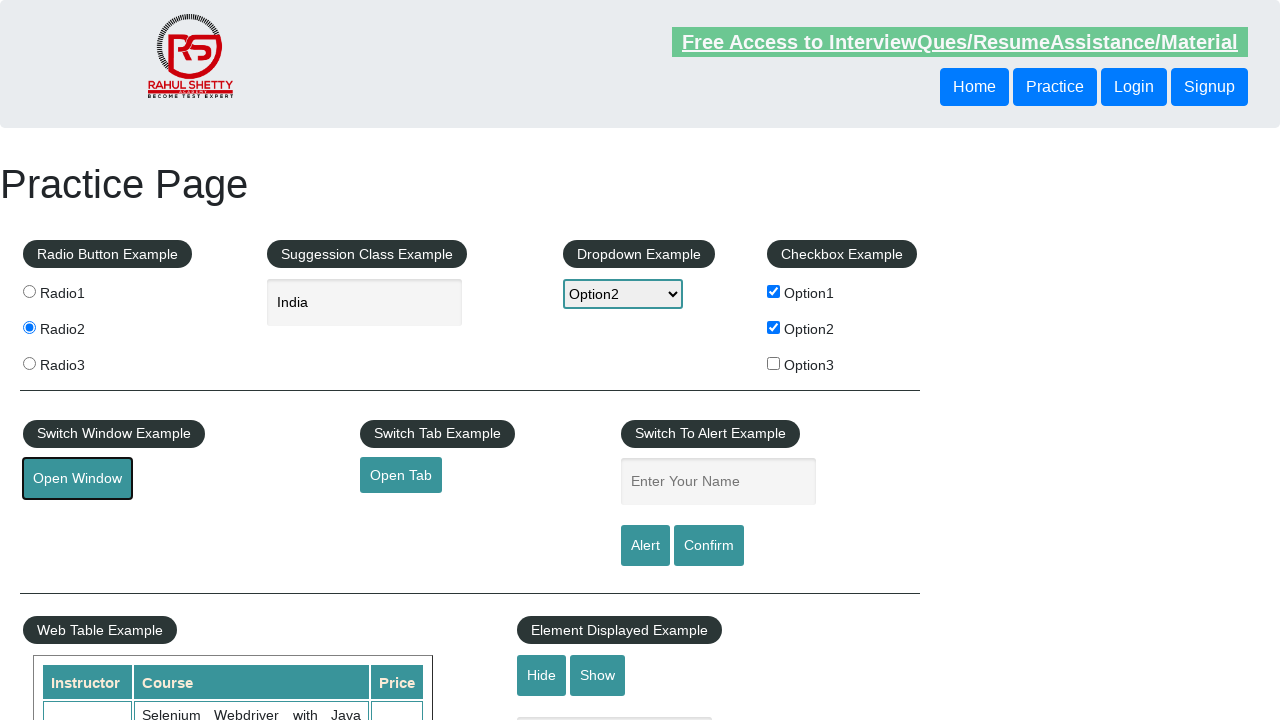

Closed new window
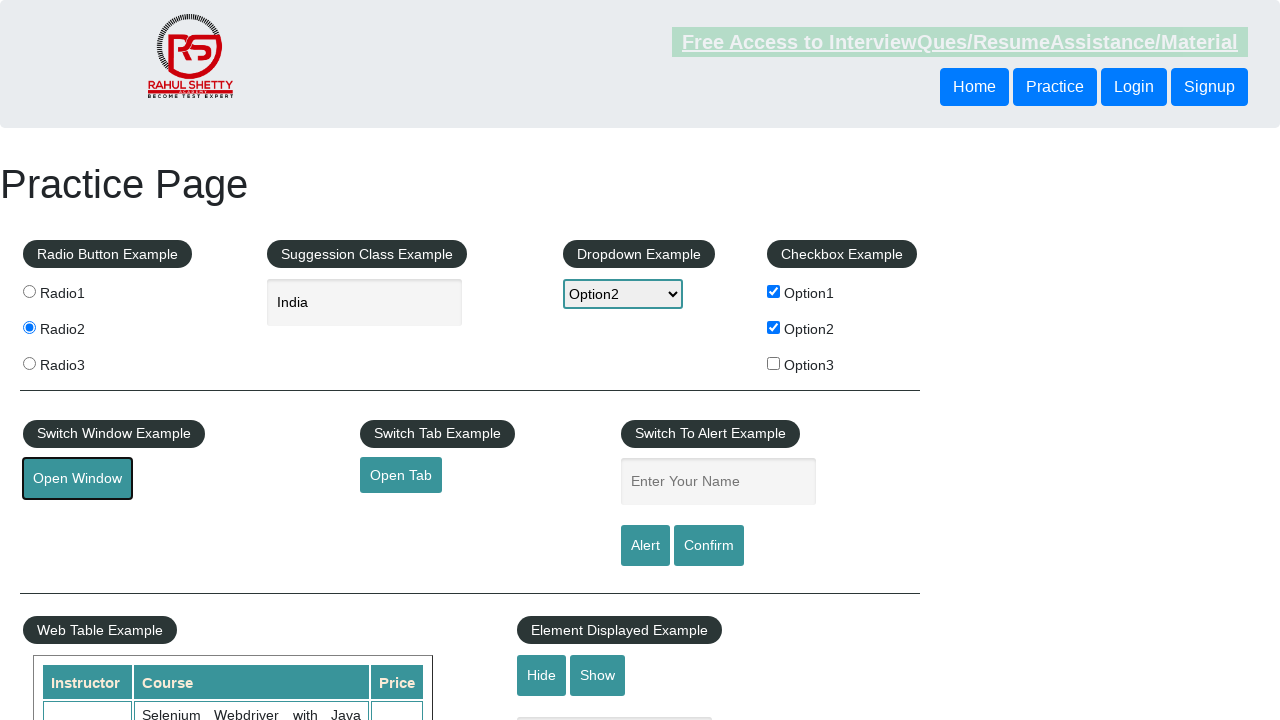

Opened new tab at (401, 475) on xpath=//a[@id='opentab']
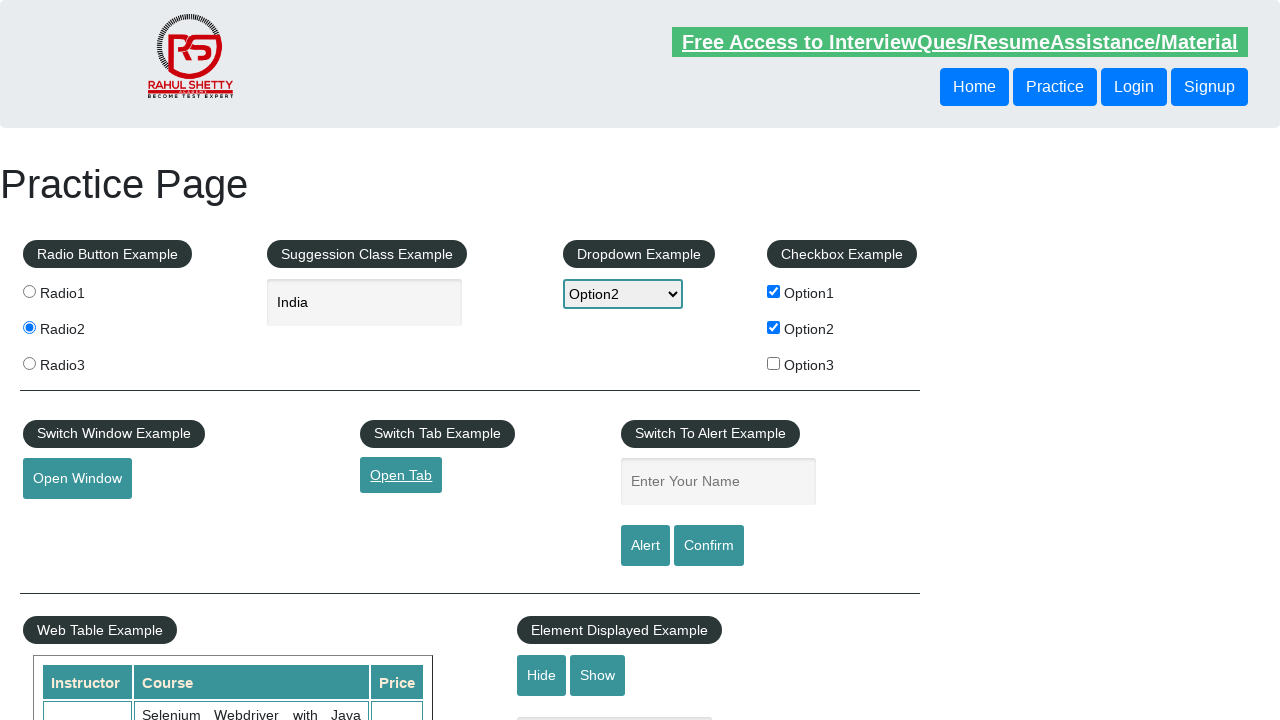

Closed new tab
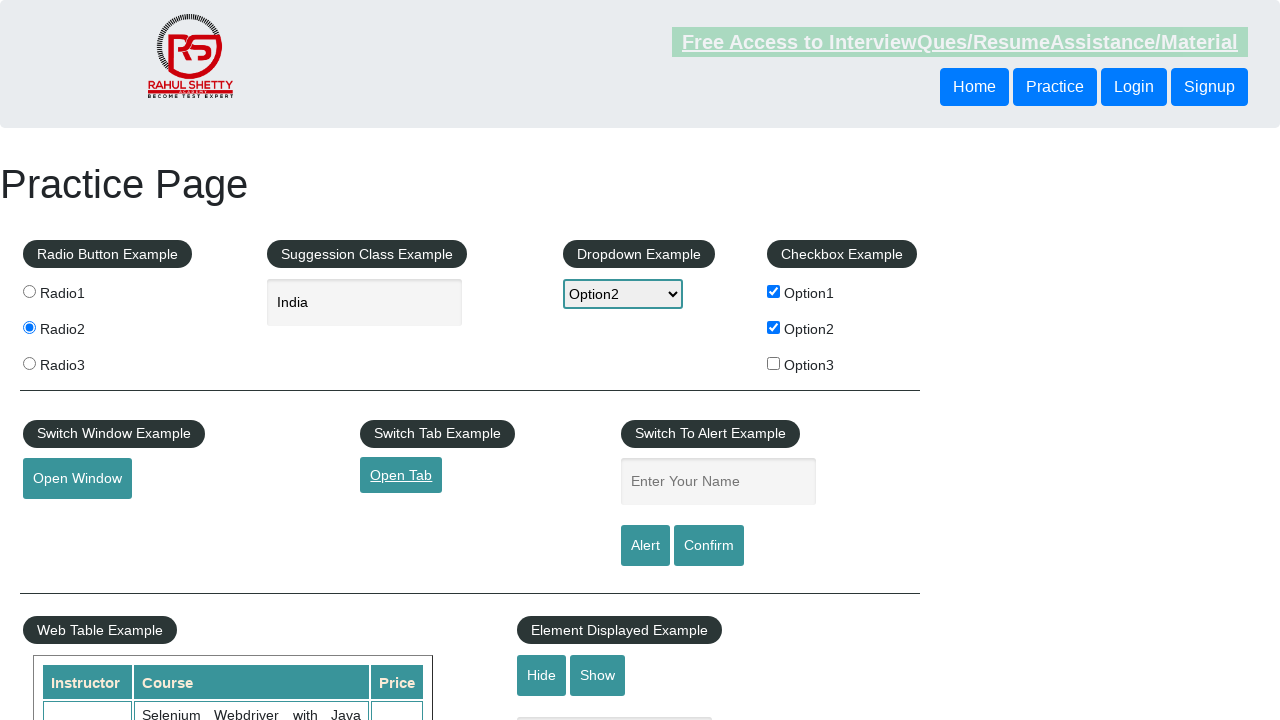

Filled name field with 'Tanishka' on //input[@name='enter-name']
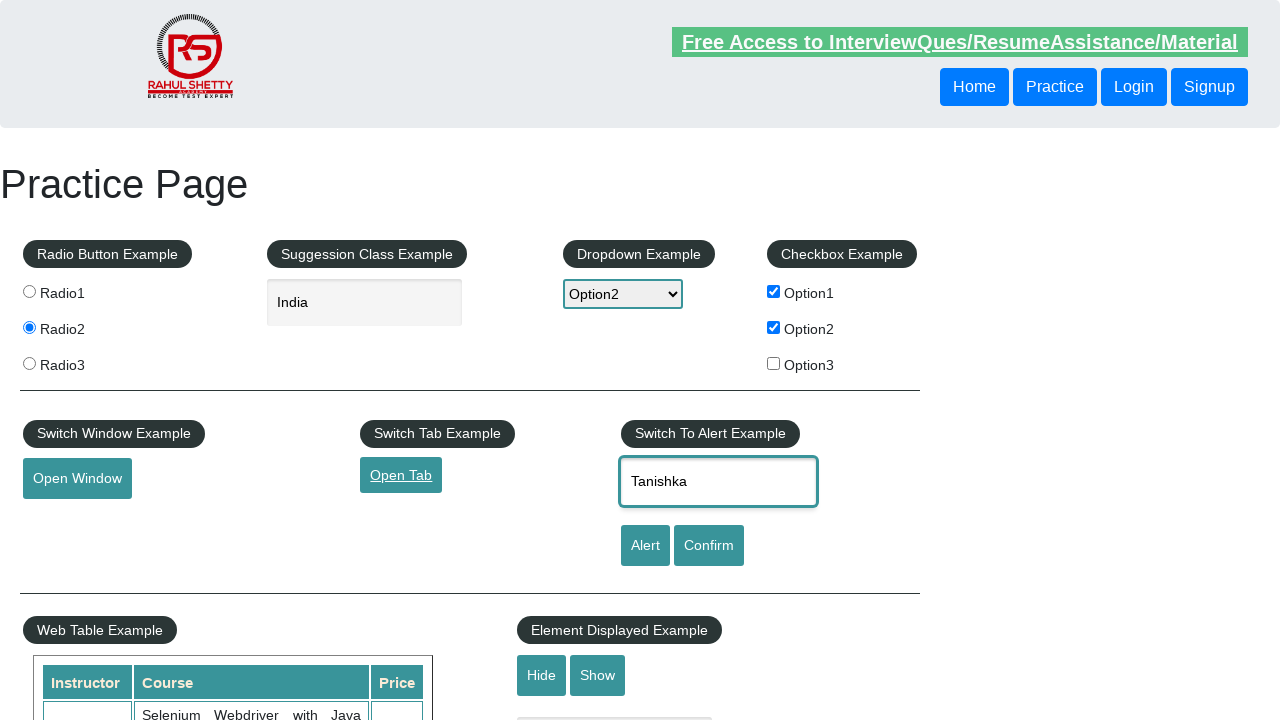

Set up dialog handler to accept alerts
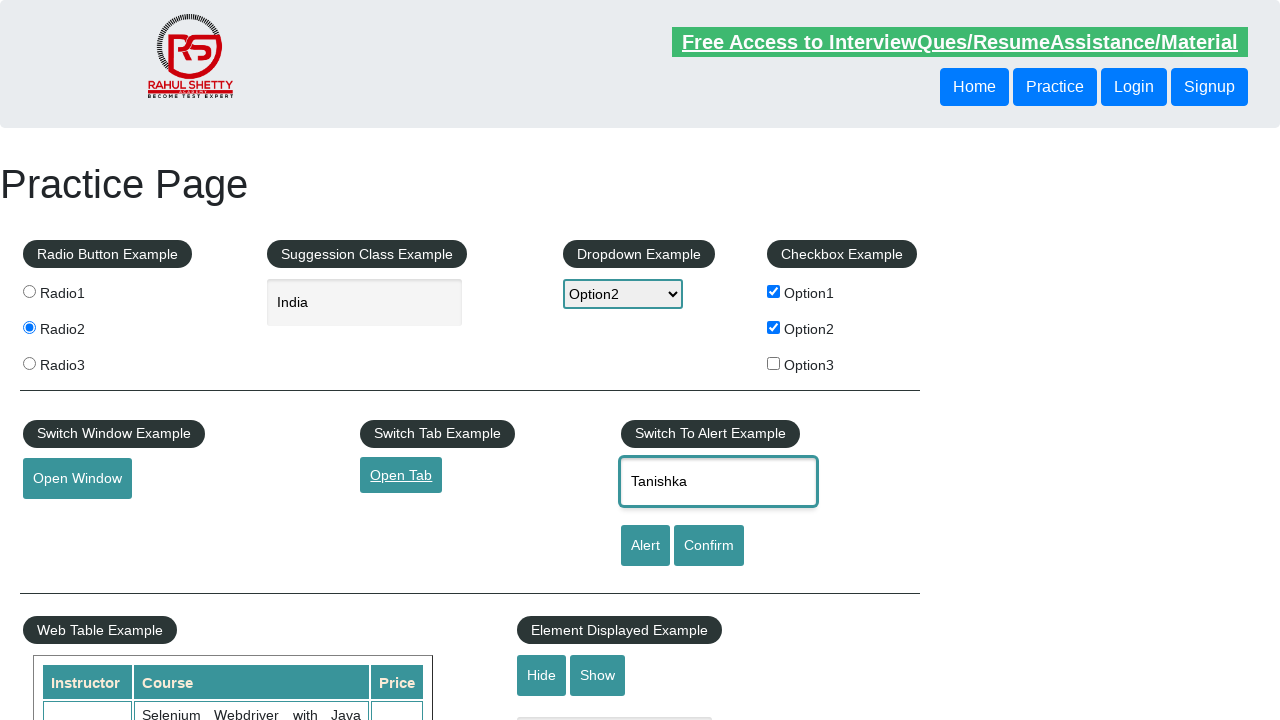

Clicked alert button and accepted alert at (645, 546) on xpath=//input[@id='alertbtn']
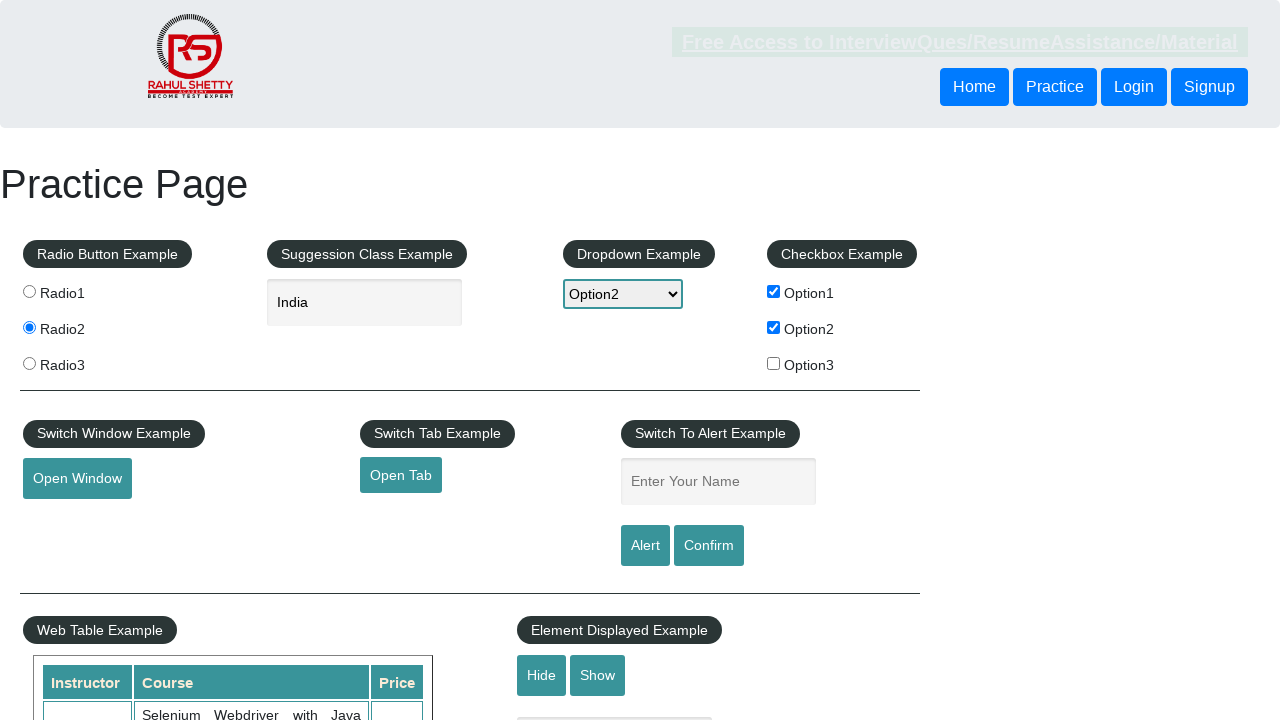

Scrolled down 1000 pixels to view table
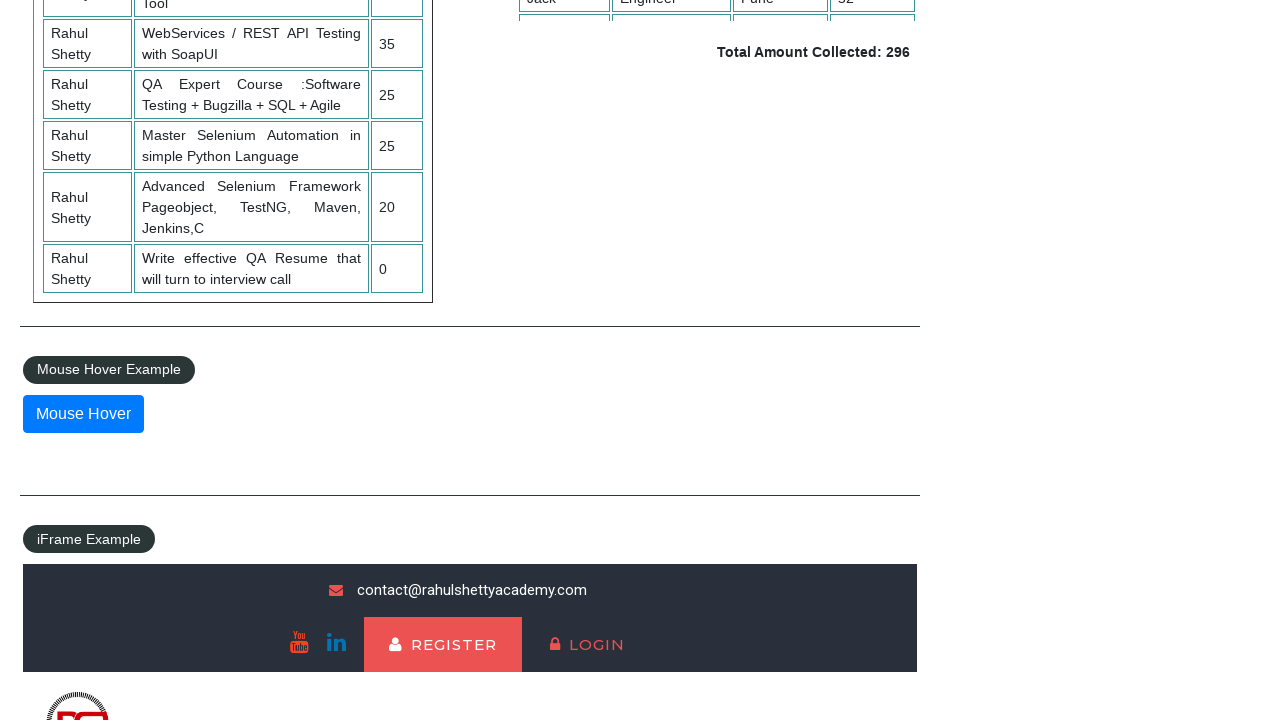

Clicked hide textbox button at (542, 360) on xpath=//input[@id='hide-textbox']
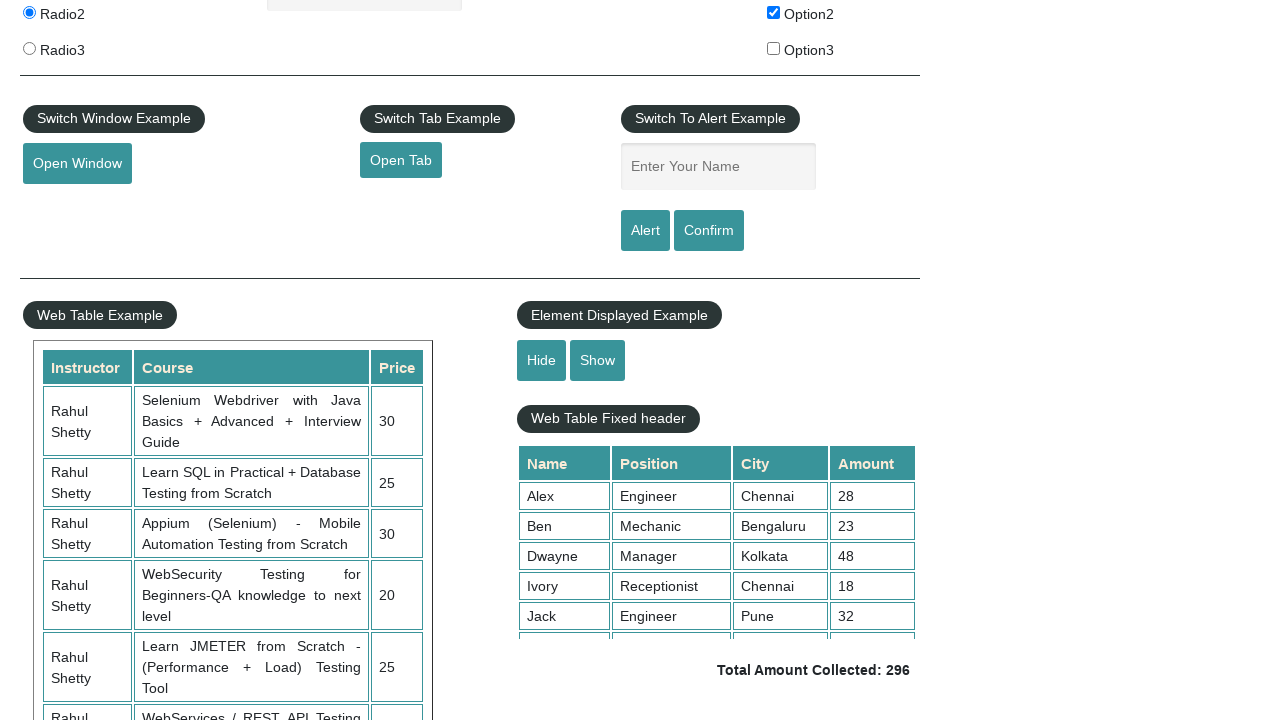

Clicked show textbox button at (598, 360) on xpath=//input[@id='show-textbox']
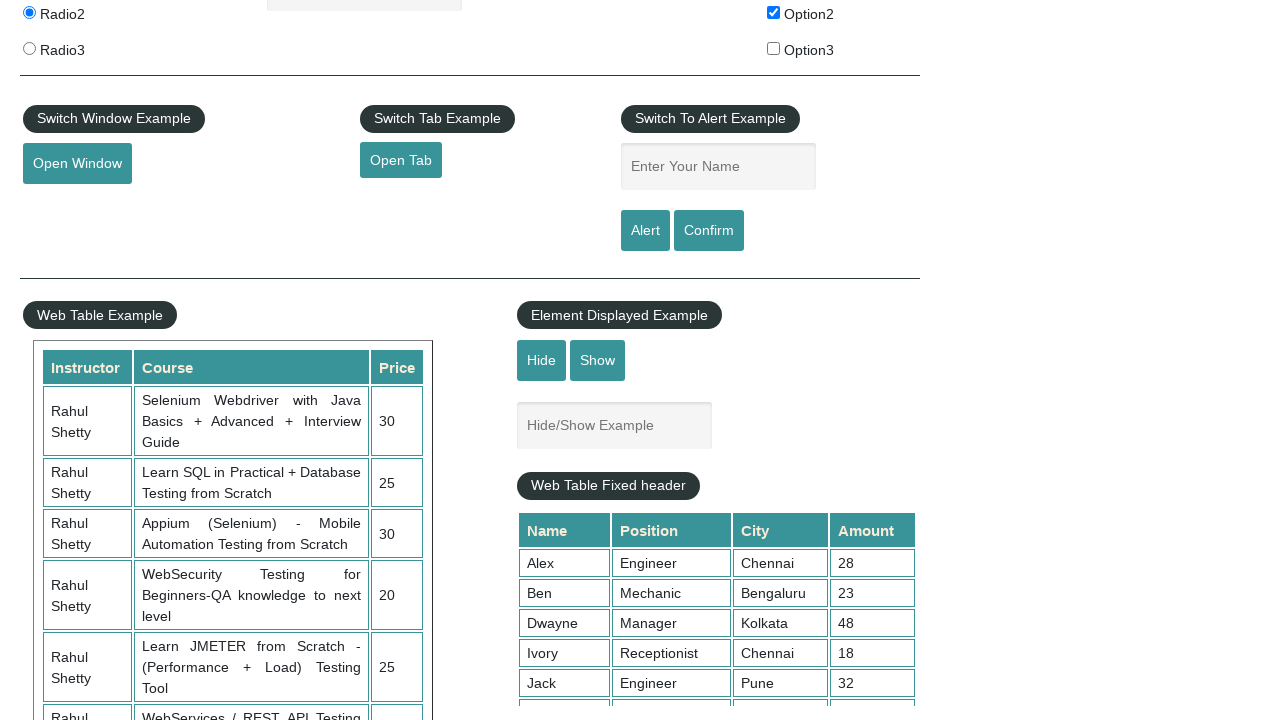

Hovered over mouse hover button at (83, 361) on xpath=//button[@id='mousehover']
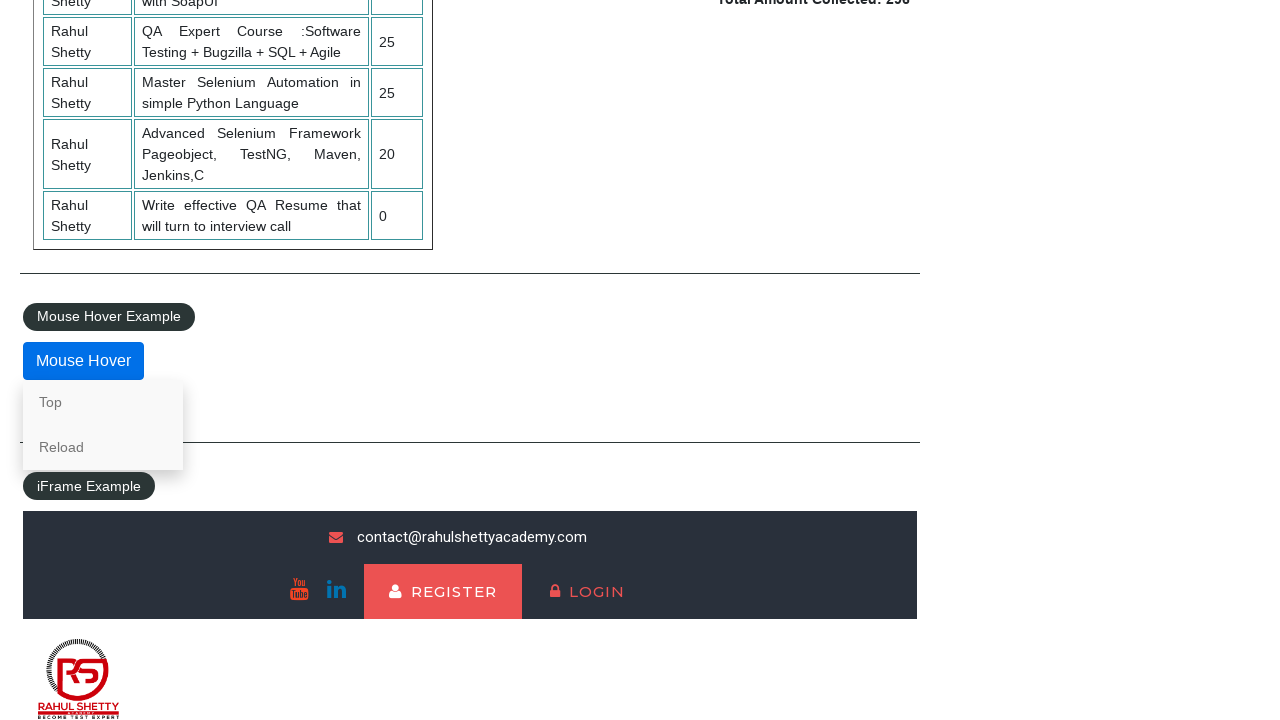

Clicked Reload option from hover menu at (103, 447) on xpath=//a[text()='Reload']
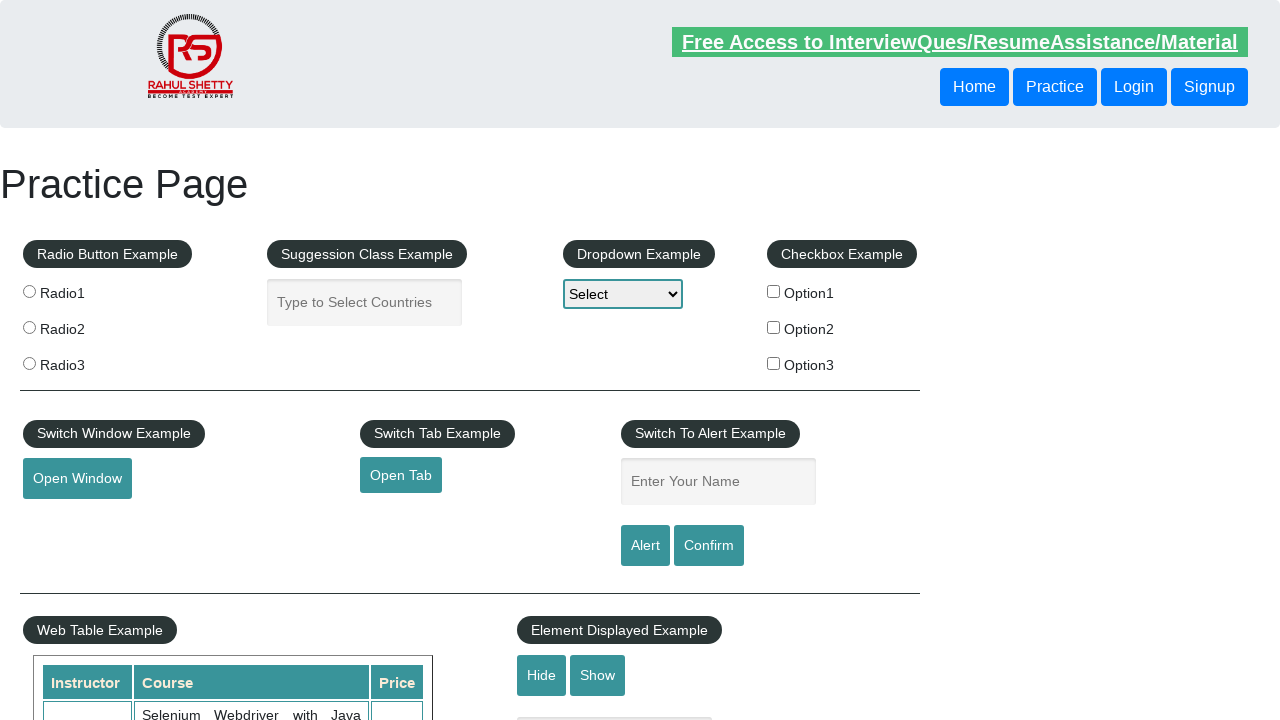

Located iframe with name 'iframe-name'
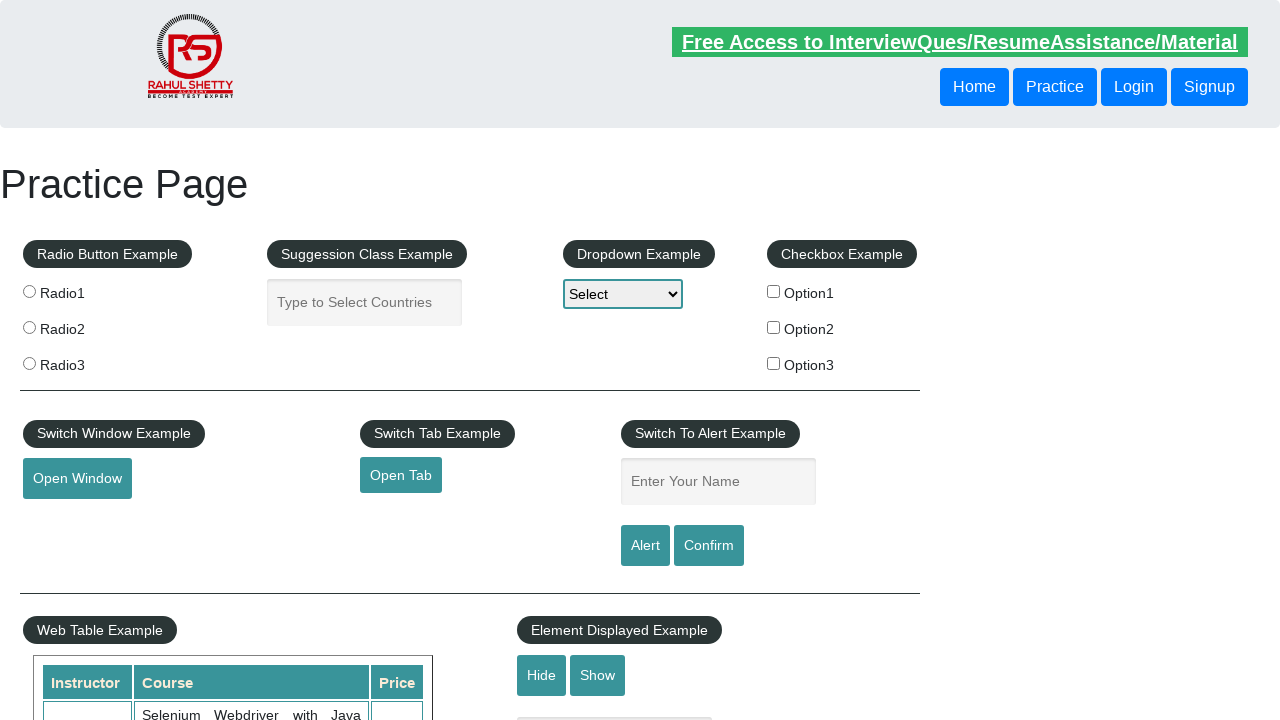

Clicked Courses link inside iframe at (172, 360) on iframe[name='iframe-name'] >> internal:control=enter-frame >> (//a[text()='Cours
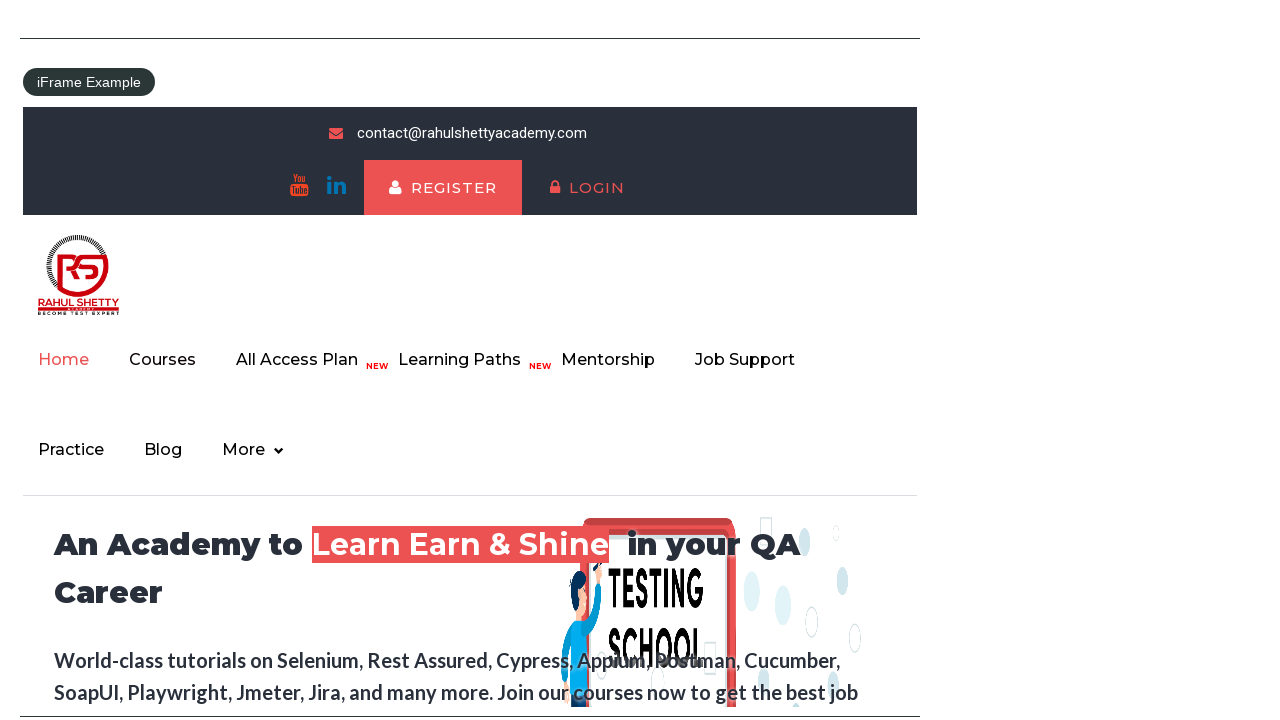

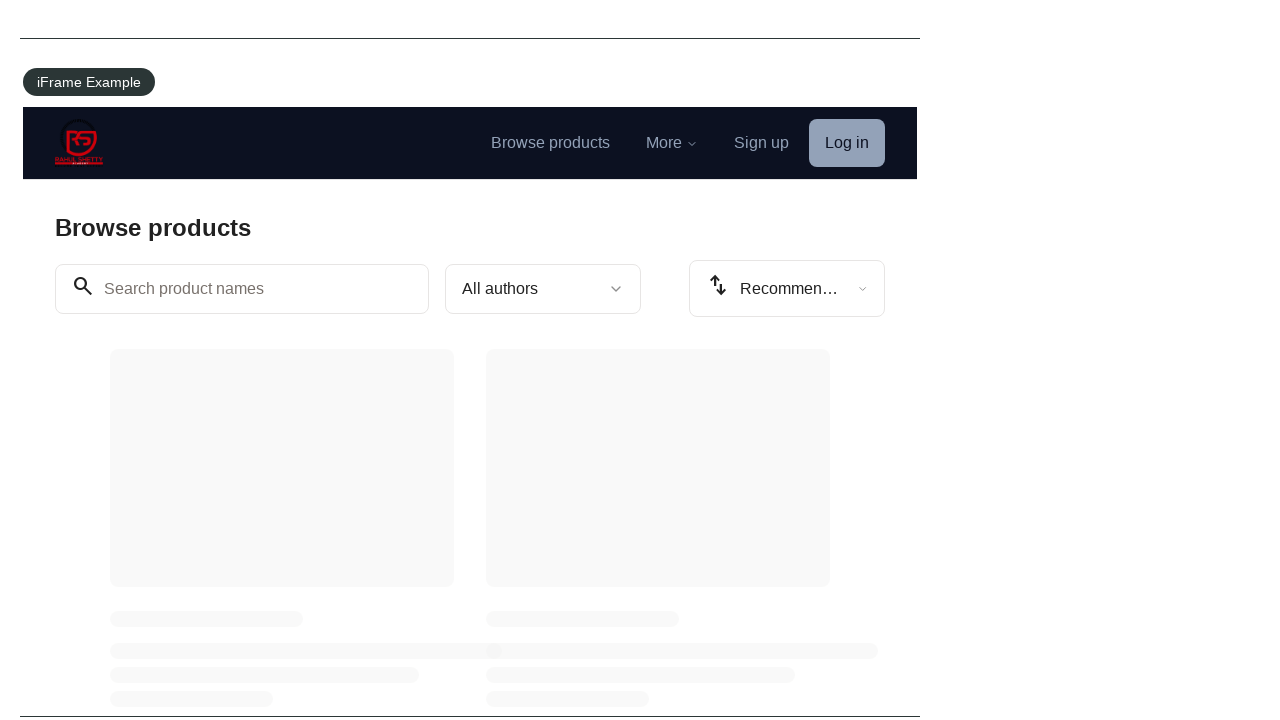